Tests checkbox functionality by unchecking any selected checkboxes and then checking the first checkbox

Starting URL: https://the-internet.herokuapp.com/checkboxes

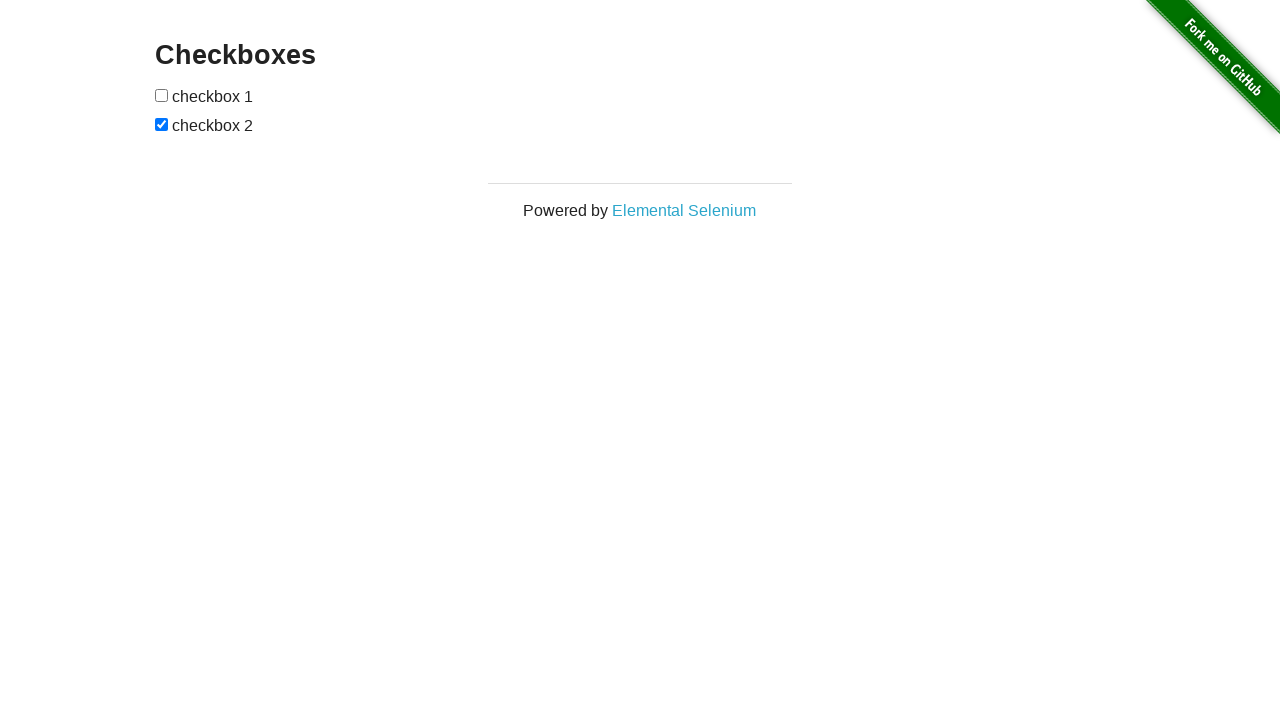

Located first checkbox element
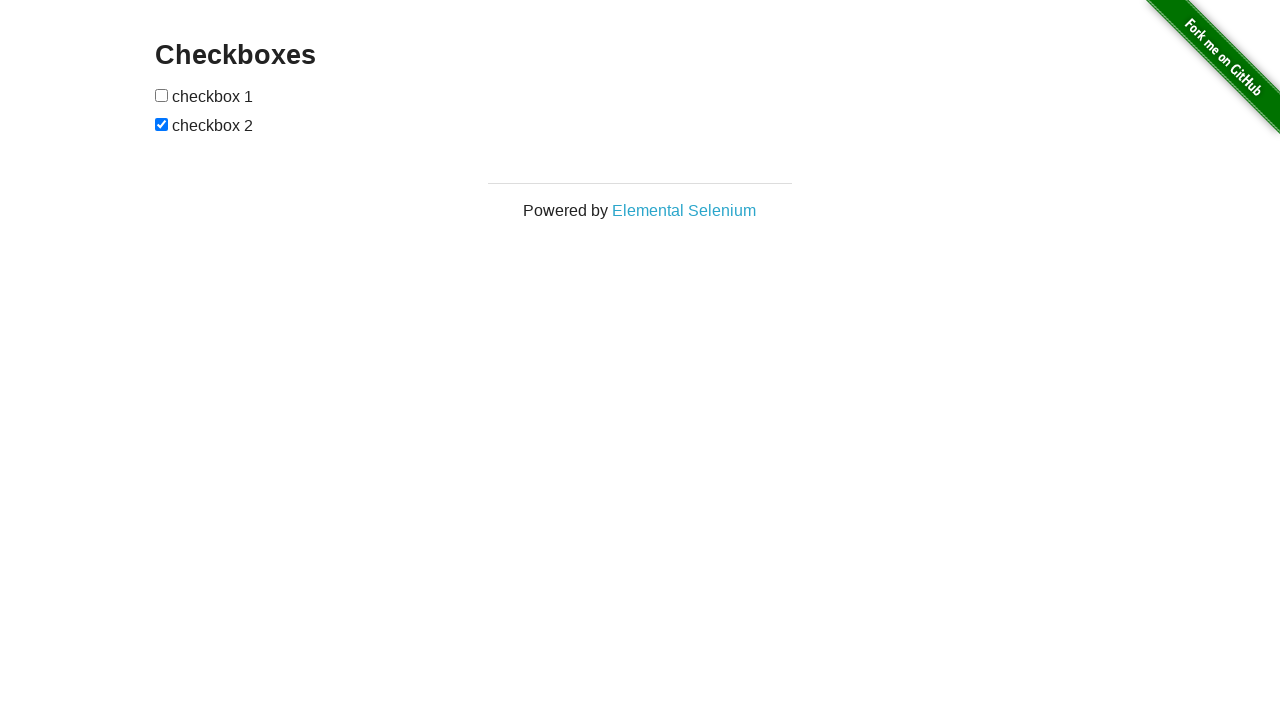

Located second checkbox element
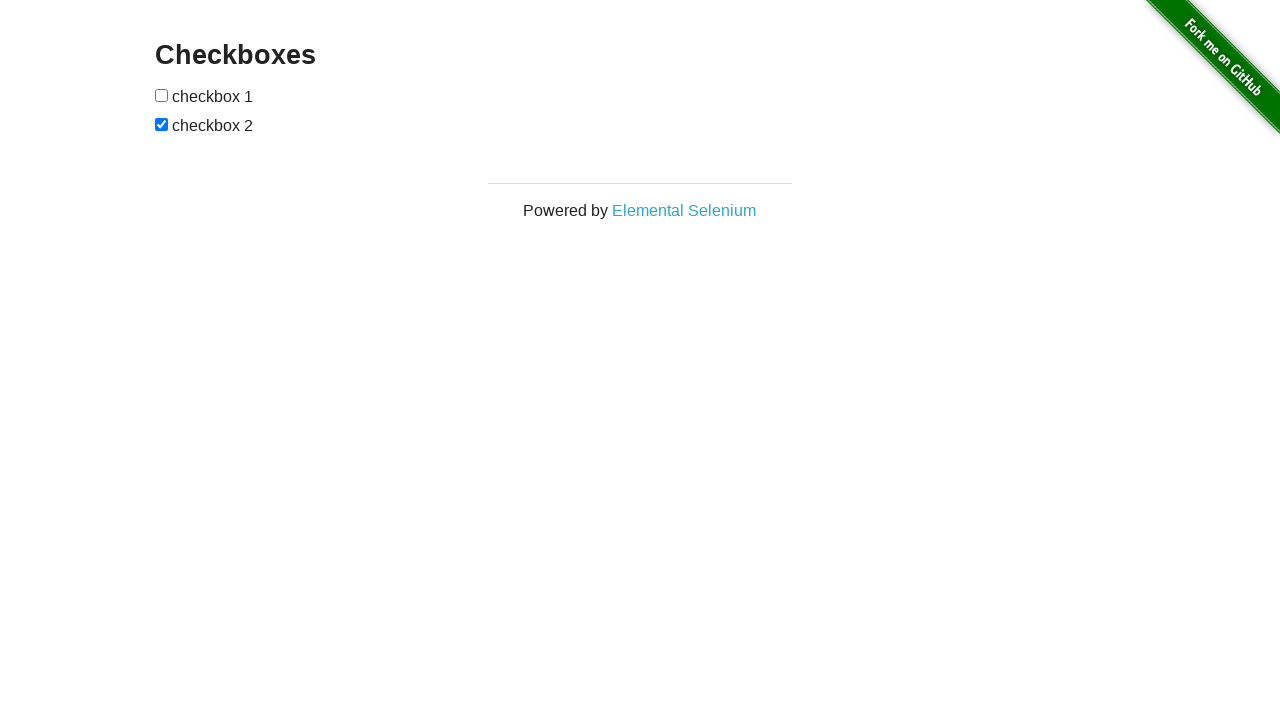

Checked if second checkbox is selected
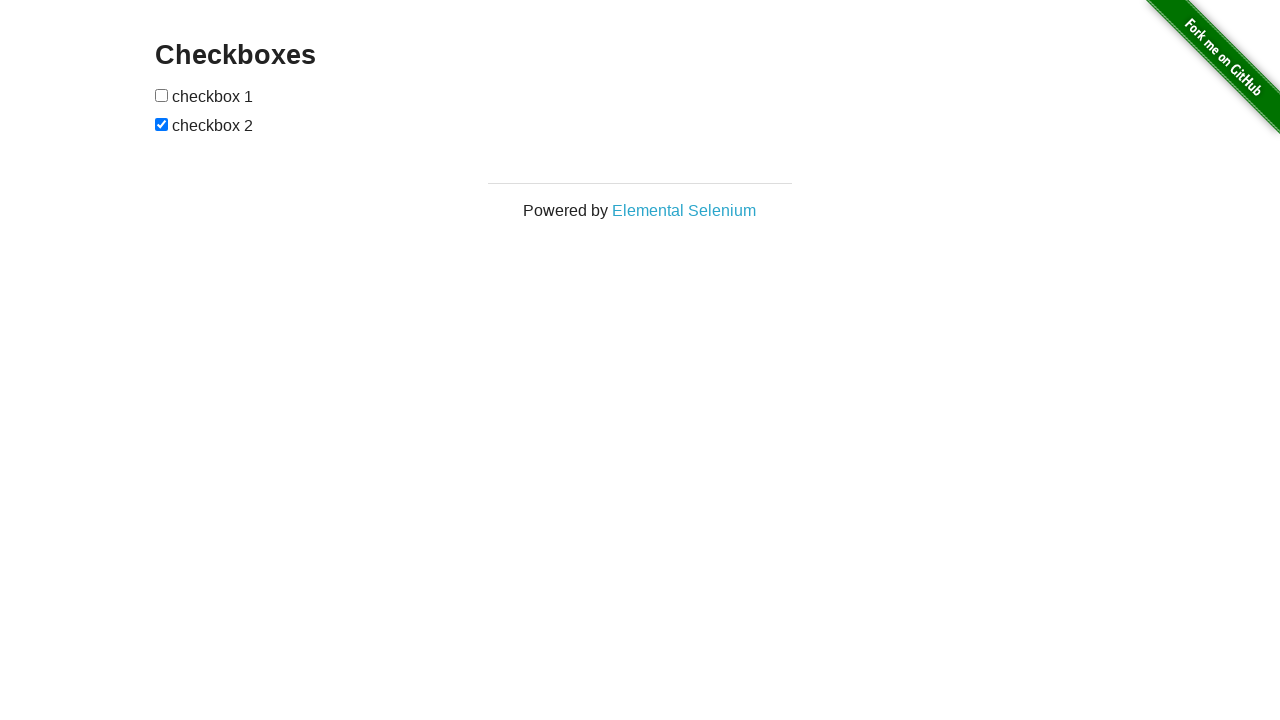

Unchecked second checkbox at (162, 124) on xpath=//body/div[2]/div[1]/div[1]/form[1]/input[2]
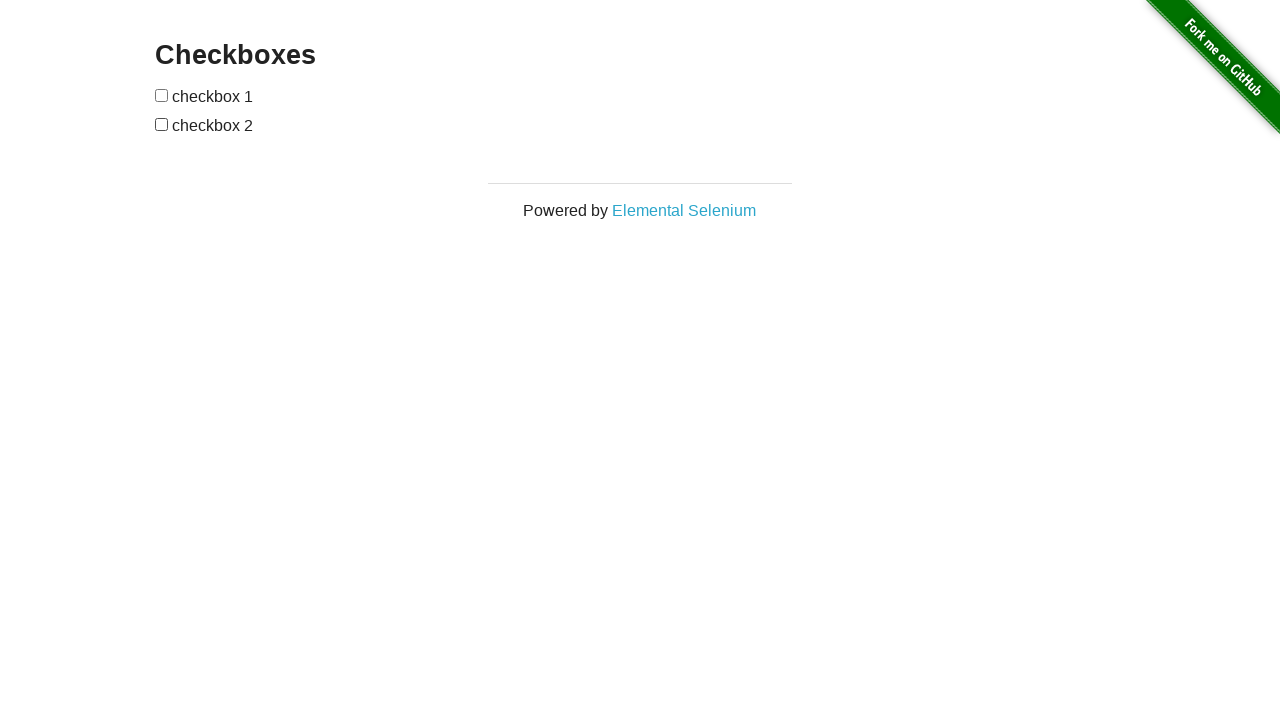

Checked the first checkbox at (162, 95) on xpath=//body/div[2]/div[1]/div[1]/form[1]/input[1]
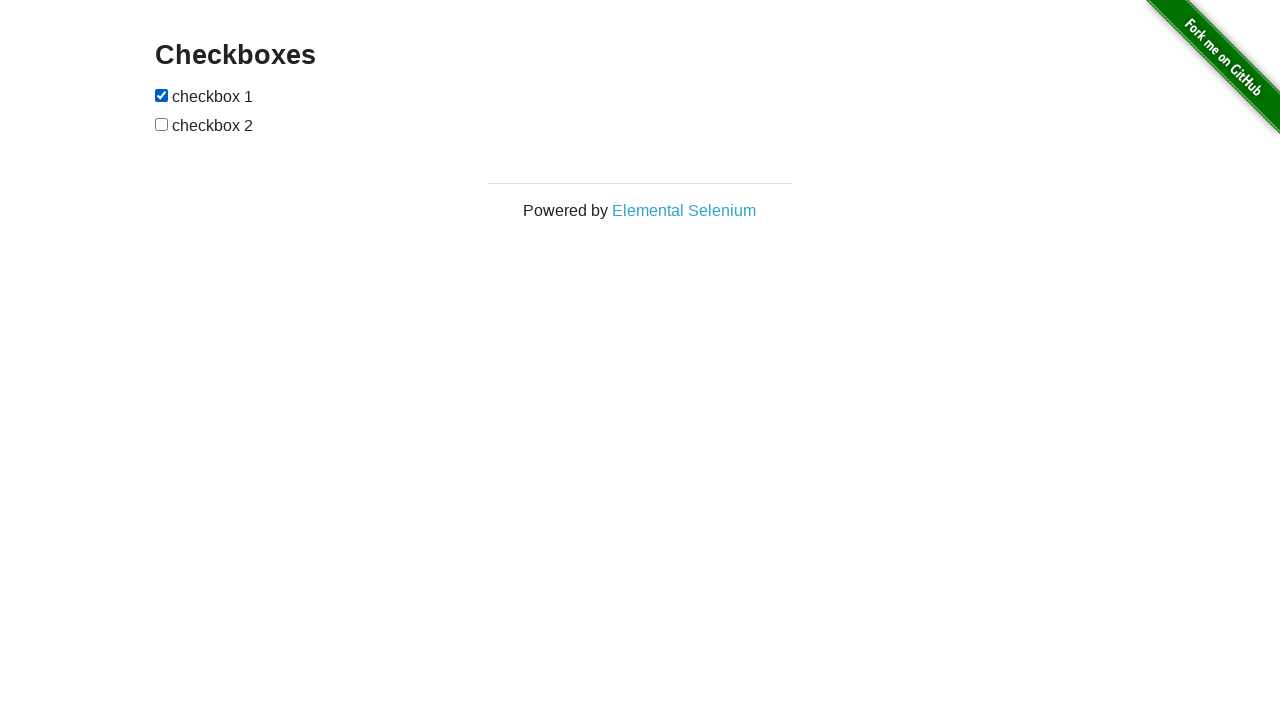

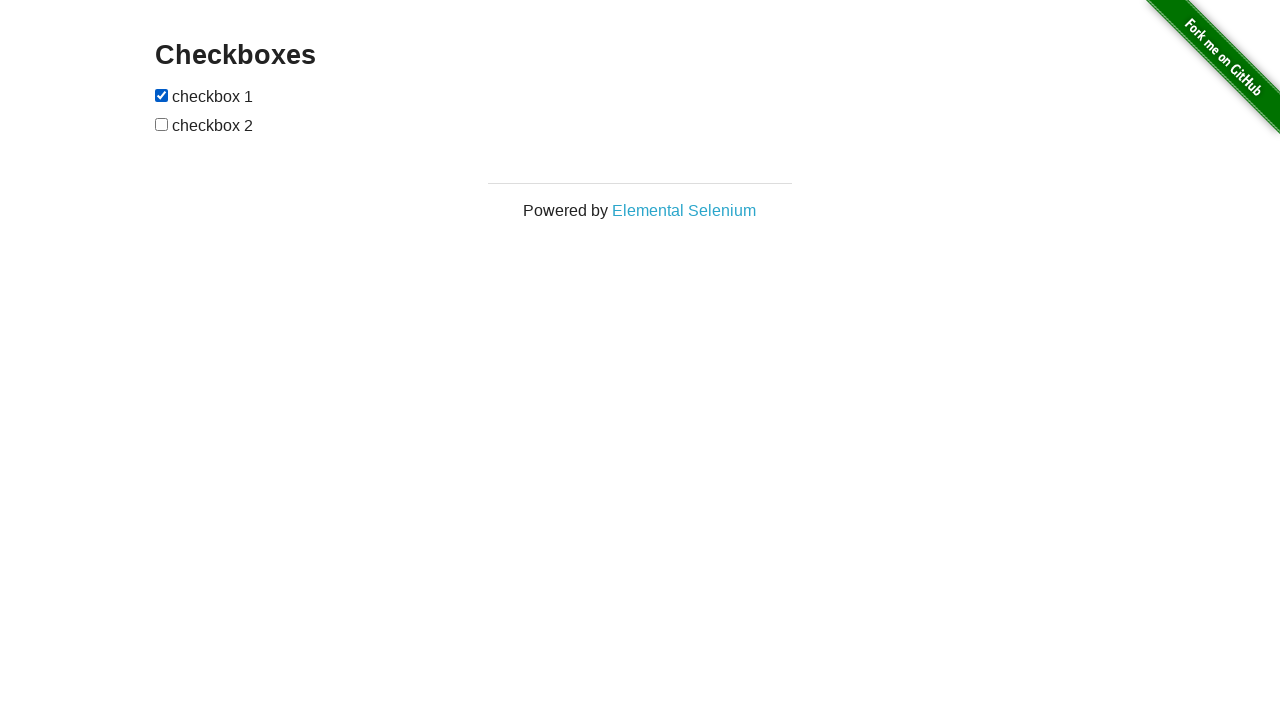